Navigates to Swiggy food delivery search page with a pizza search query and verifies the page loads successfully by checking for content.

Starting URL: https://www.swiggy.com/search?query=pizza

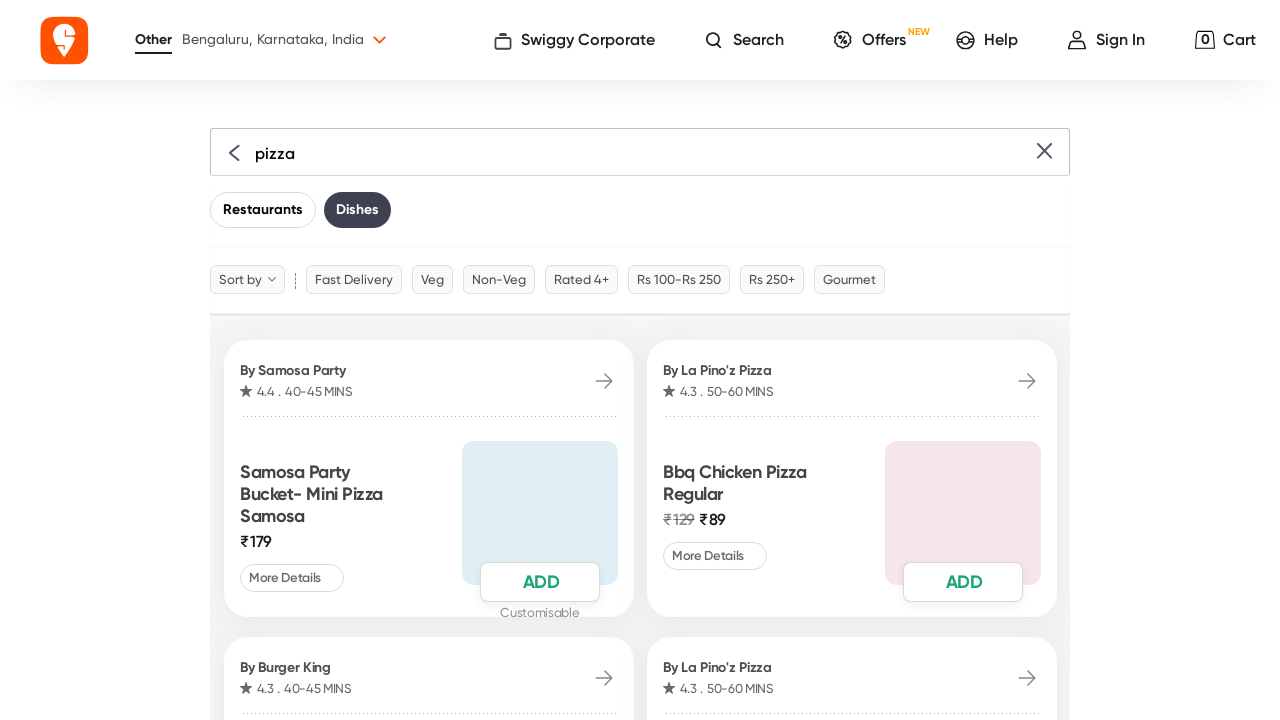

Waited for page to reach networkidle state
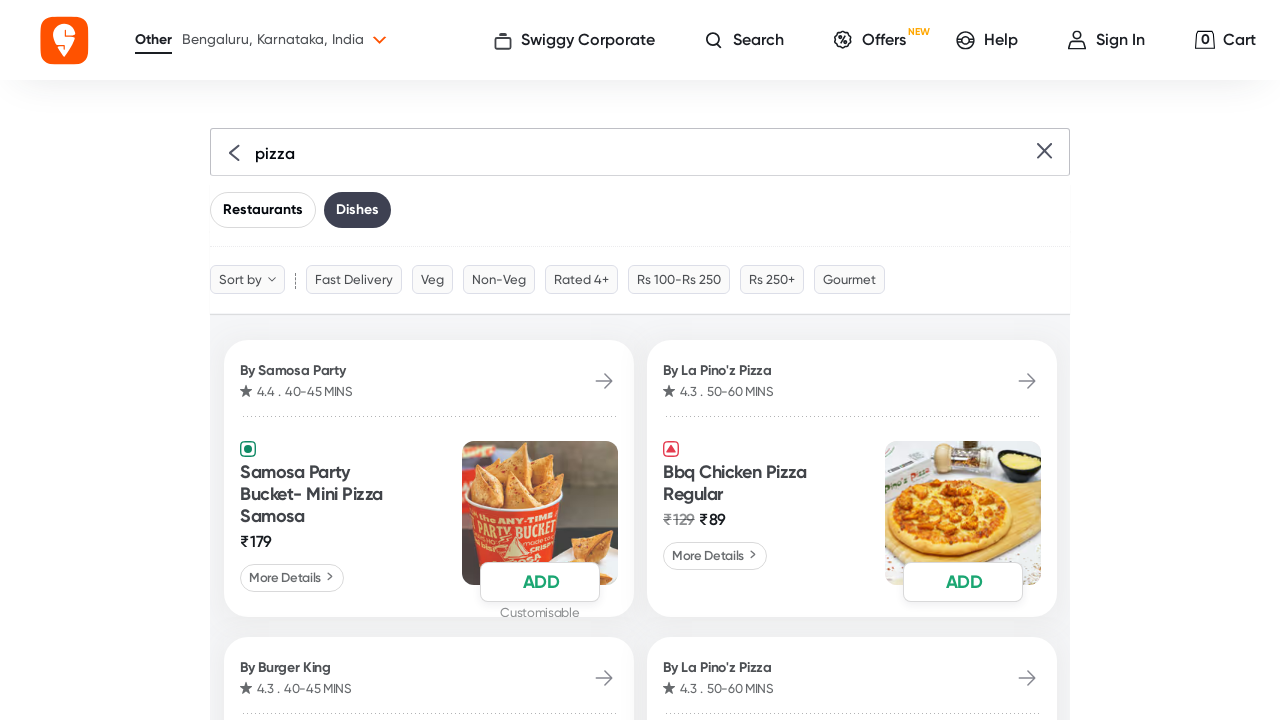

Verified body element is present on Swiggy pizza search page
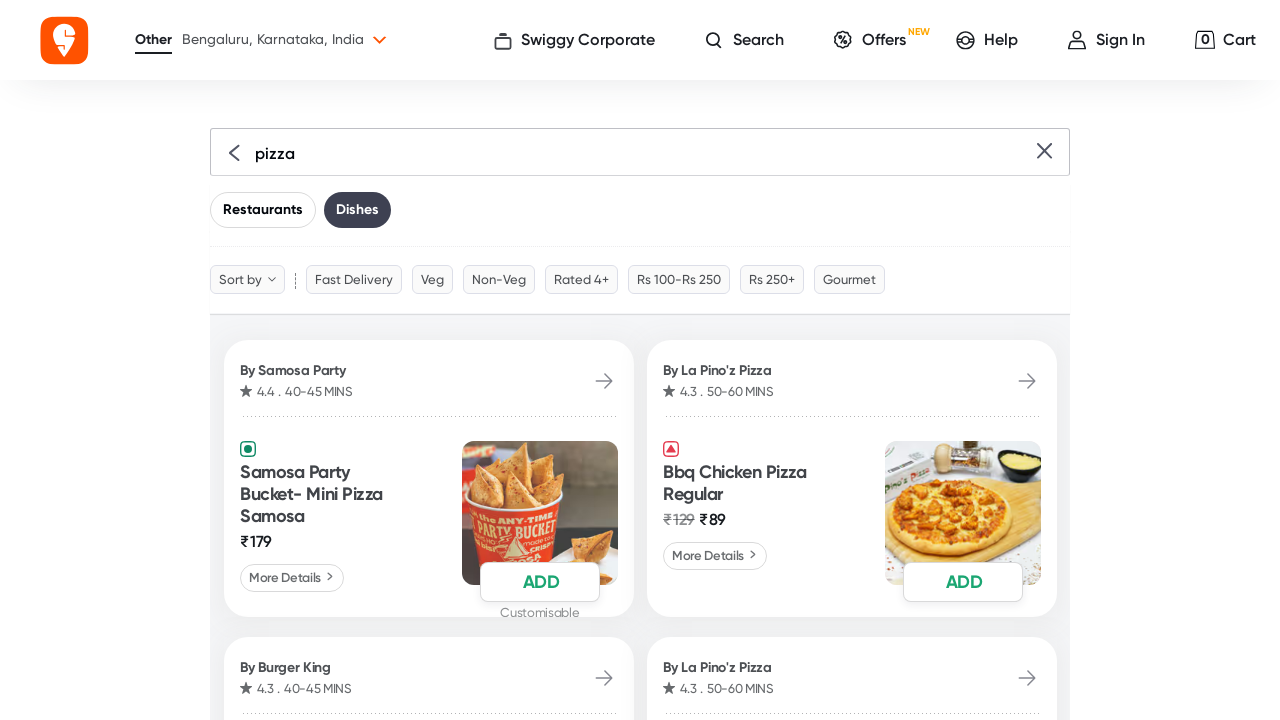

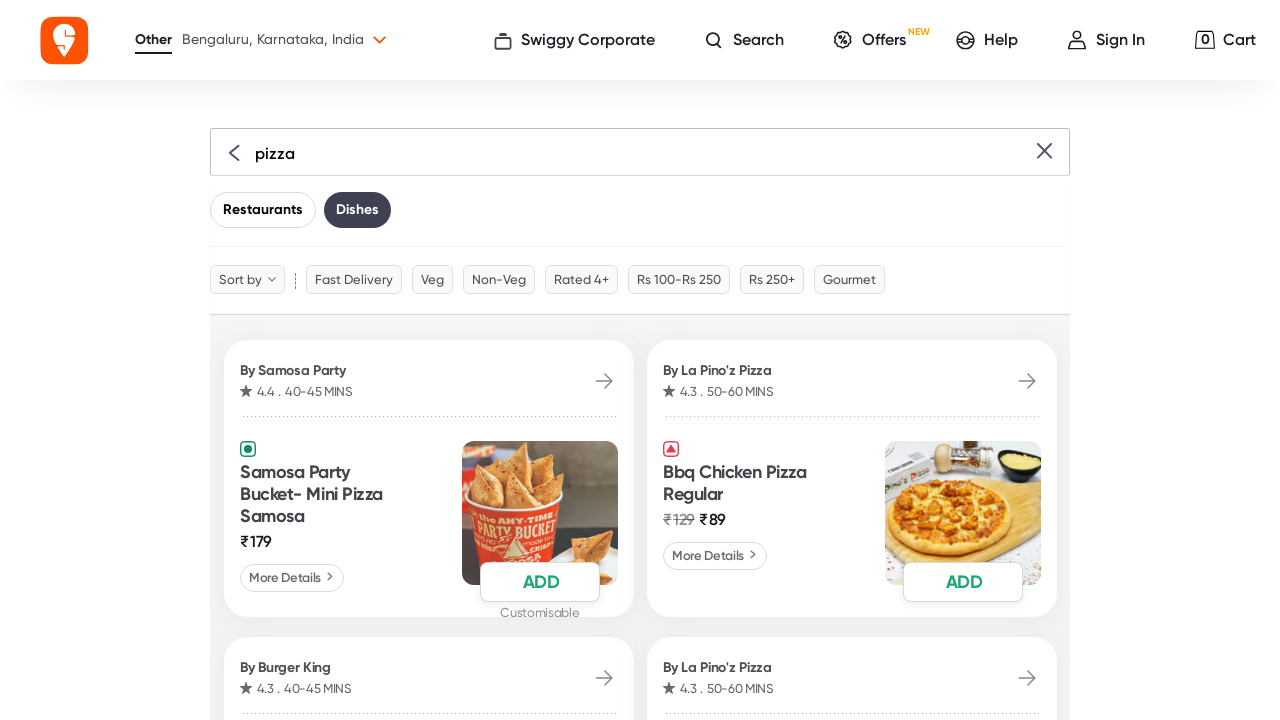